Tests that the people radio button is selected by default on the math page

Starting URL: https://suninjuly.github.io/math.html

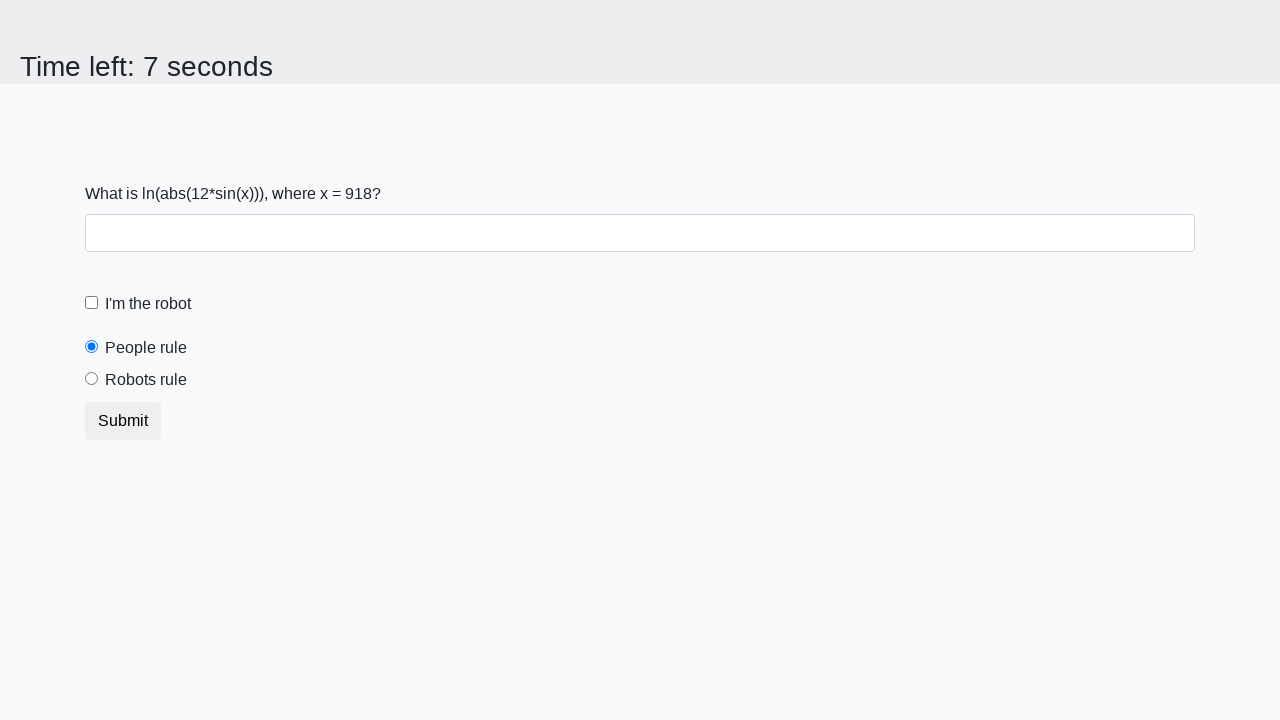

Located the people radio button element
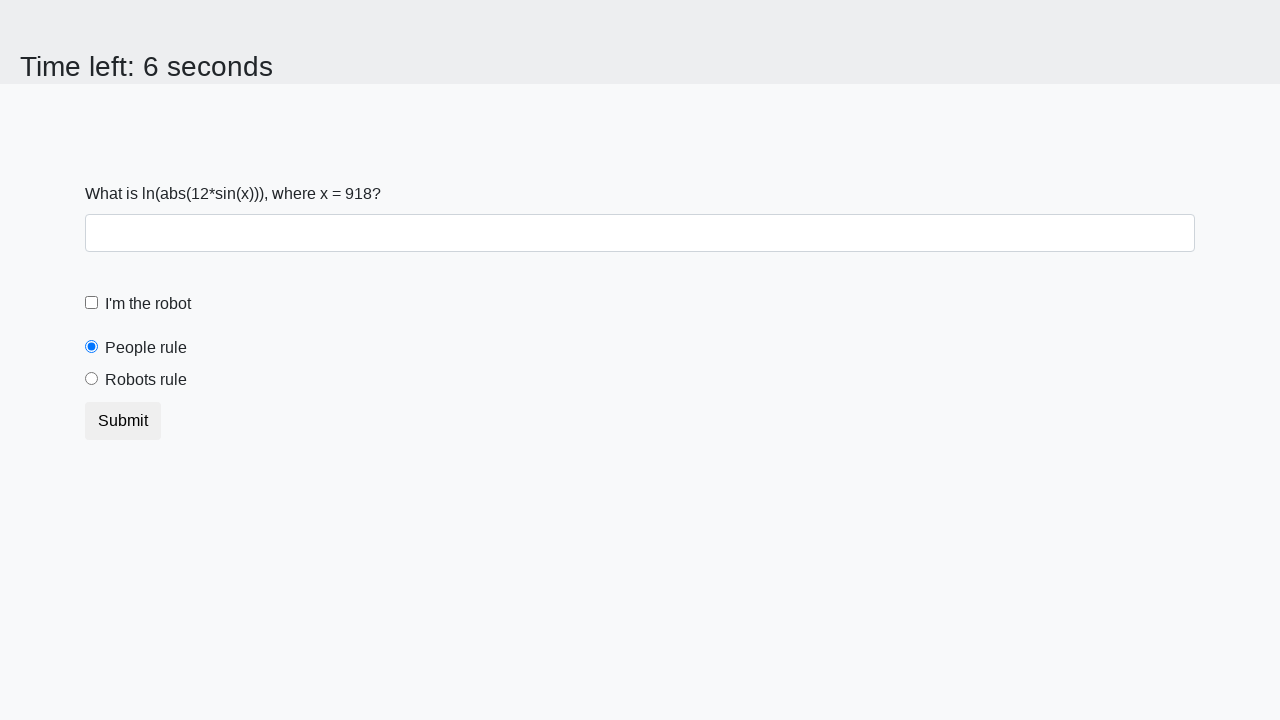

Retrieved 'checked' attribute from people radio button
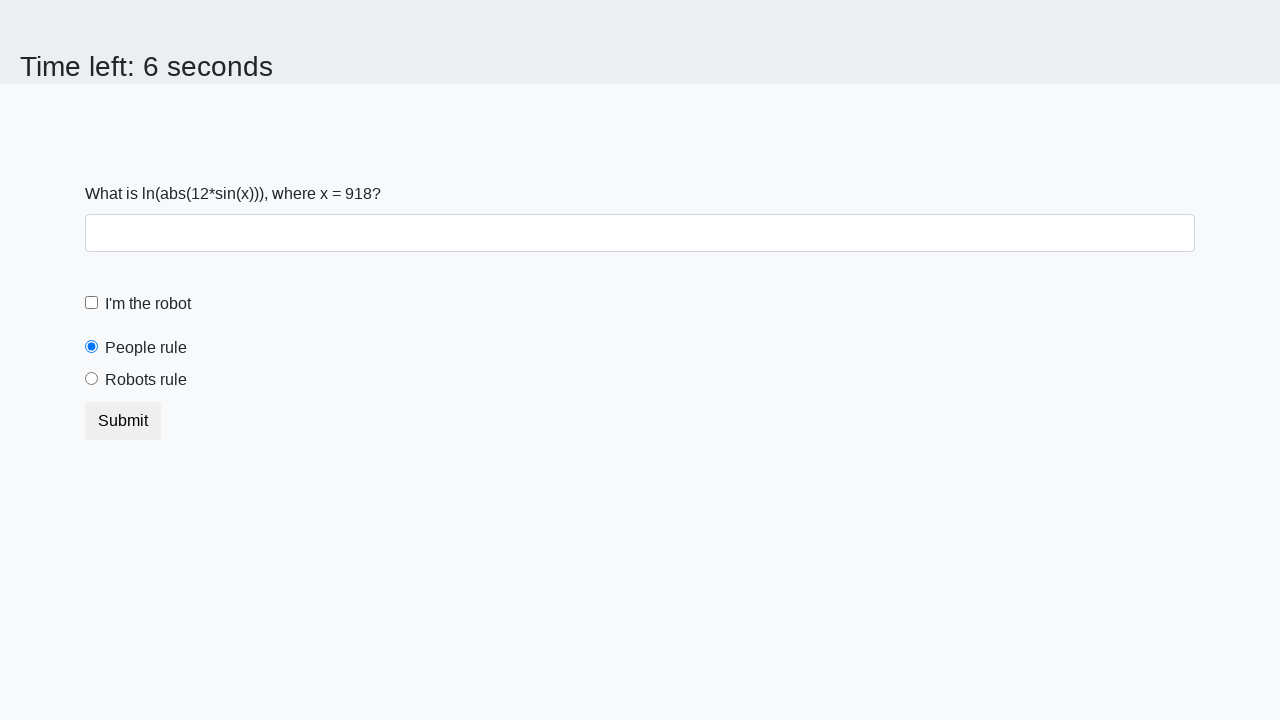

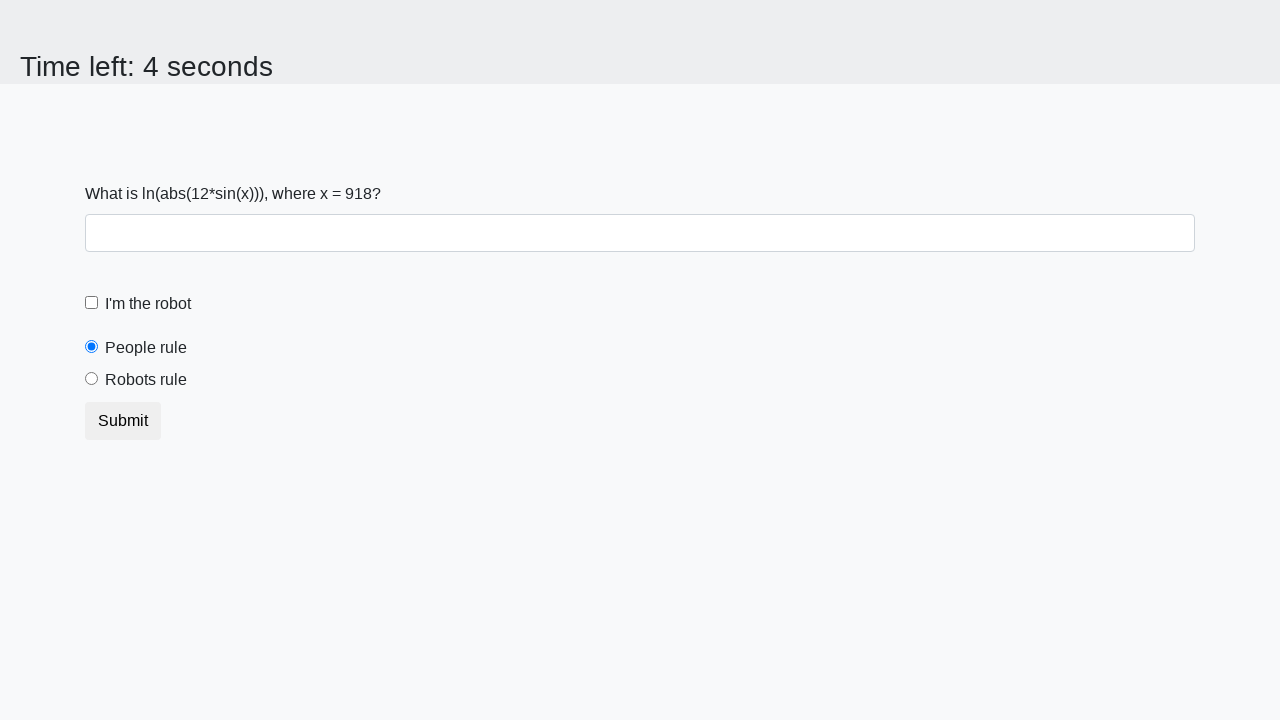